Tests XPath locator strategies by navigating to a practice page and locating button elements using sibling and parent-child relationships to verify they can be found

Starting URL: https://rahulshettyacademy.com/AutomationPractice/

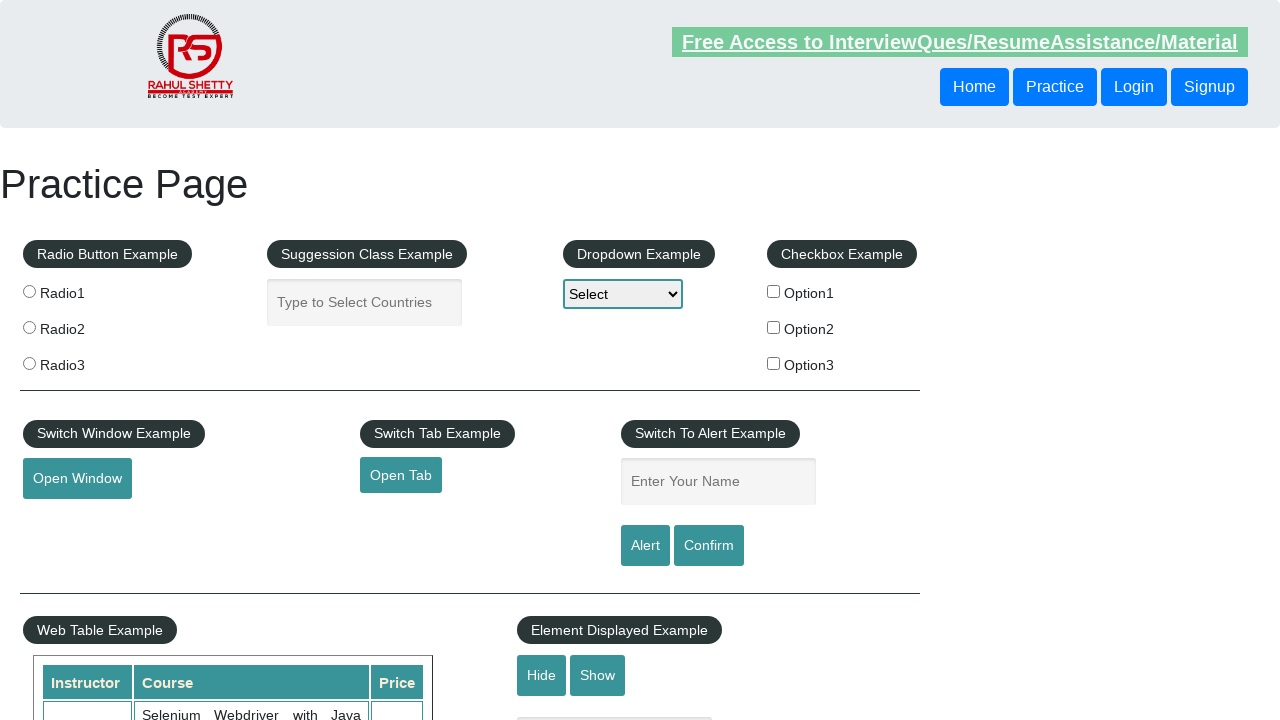

Waited for header button to be visible using XPath selector
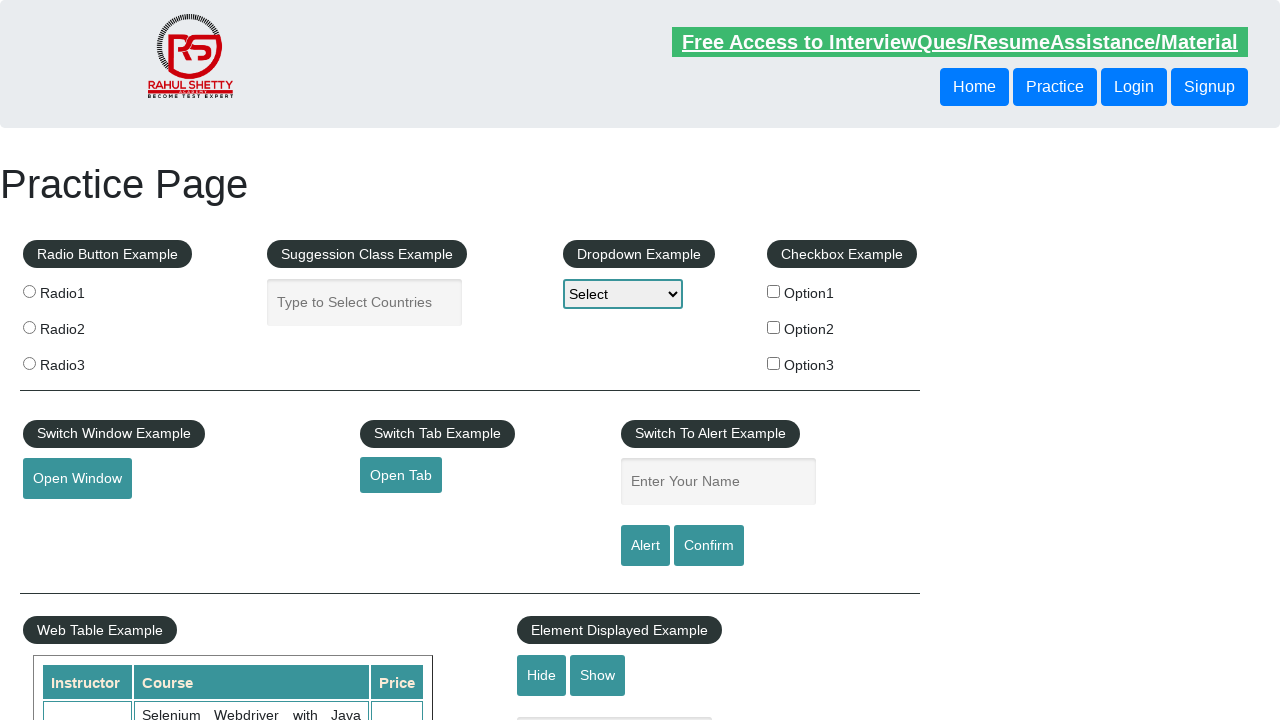

Located button using following-sibling XPath strategy
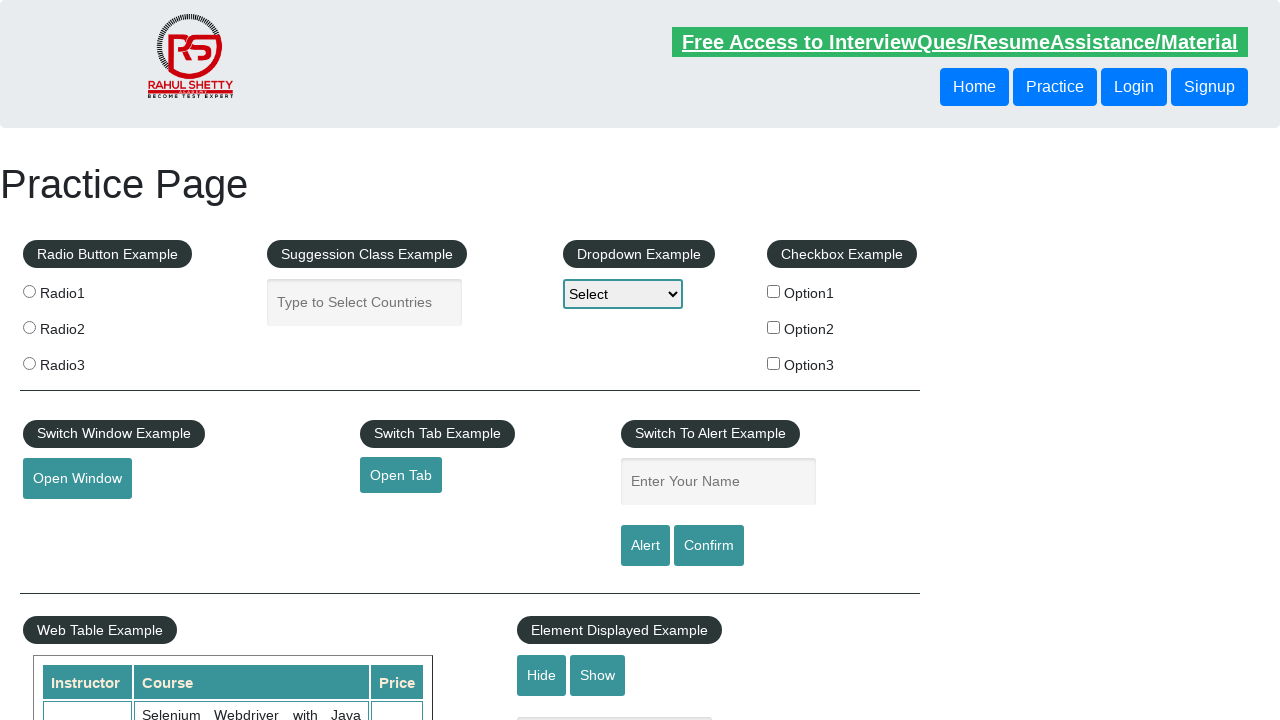

Verified first button is visible using following-sibling XPath
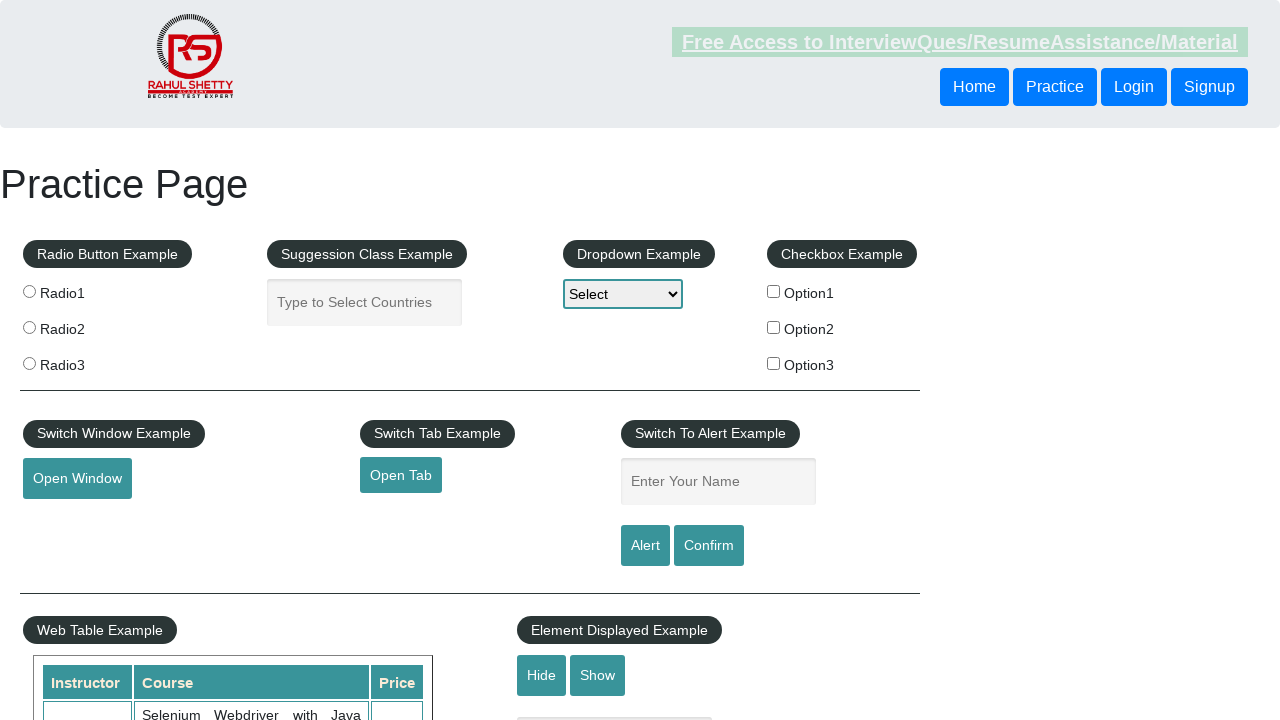

Located button using parent-child XPath relationship strategy
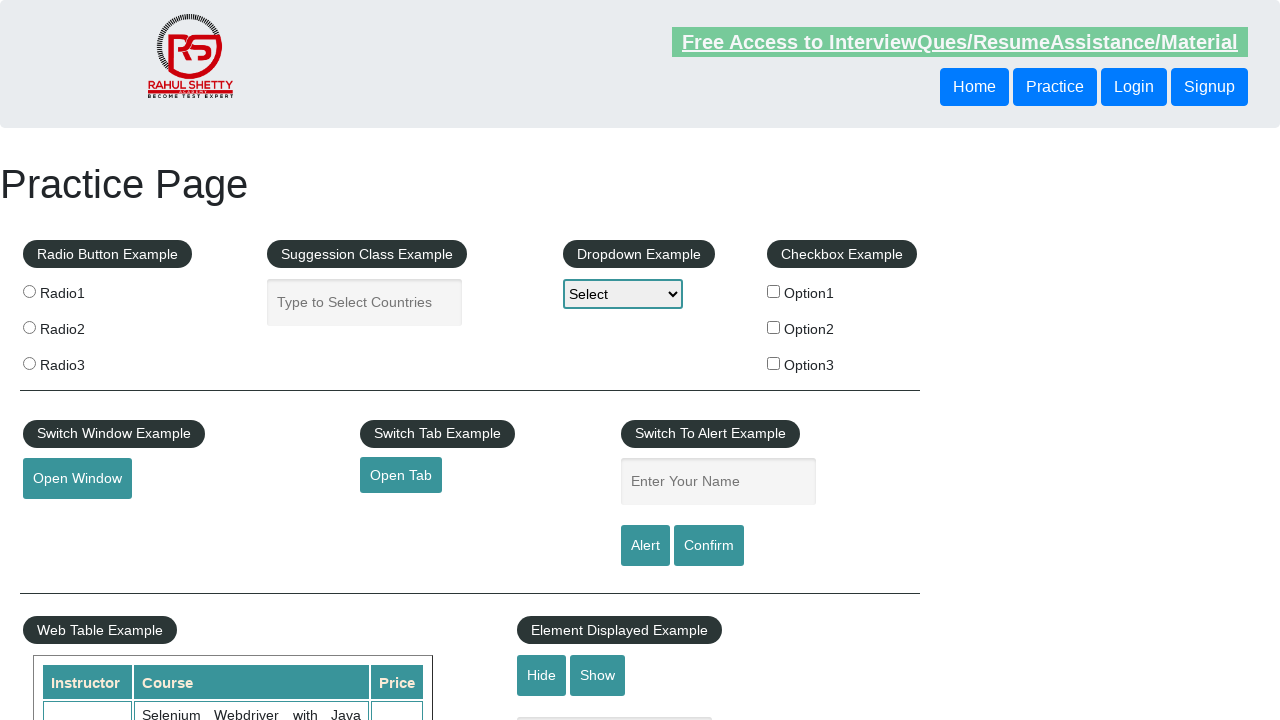

Verified second button is visible using parent-child XPath
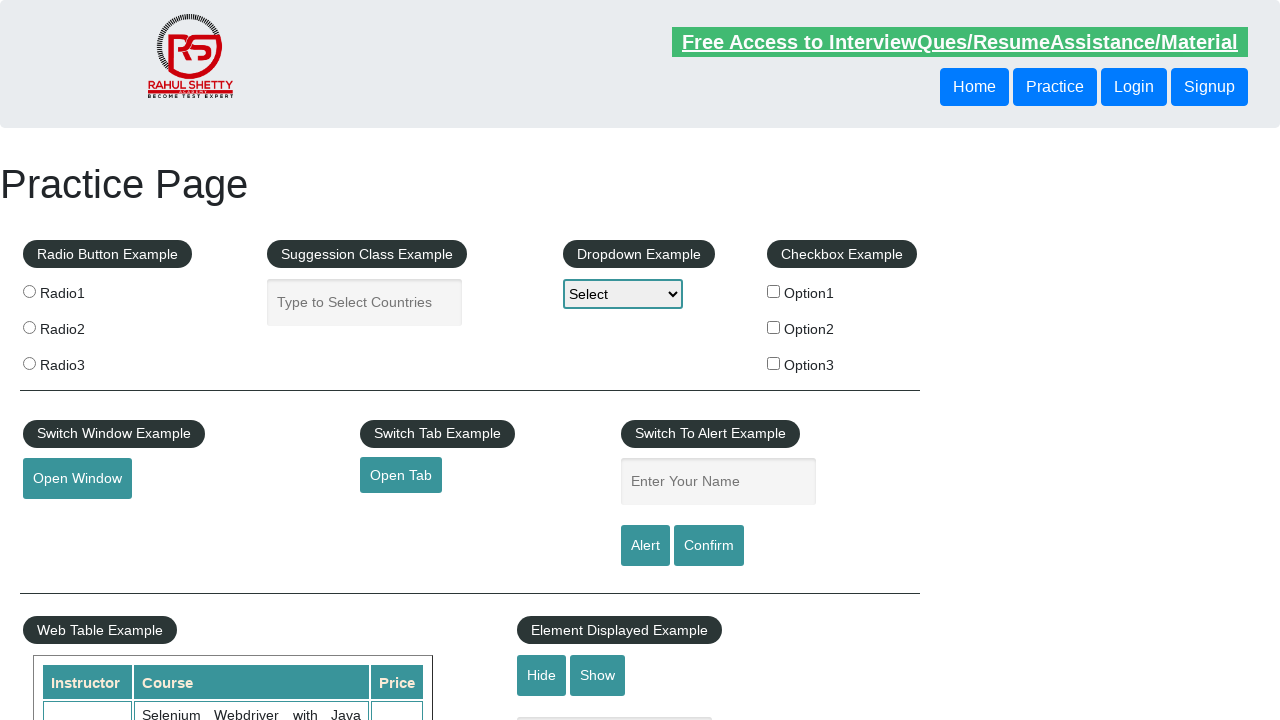

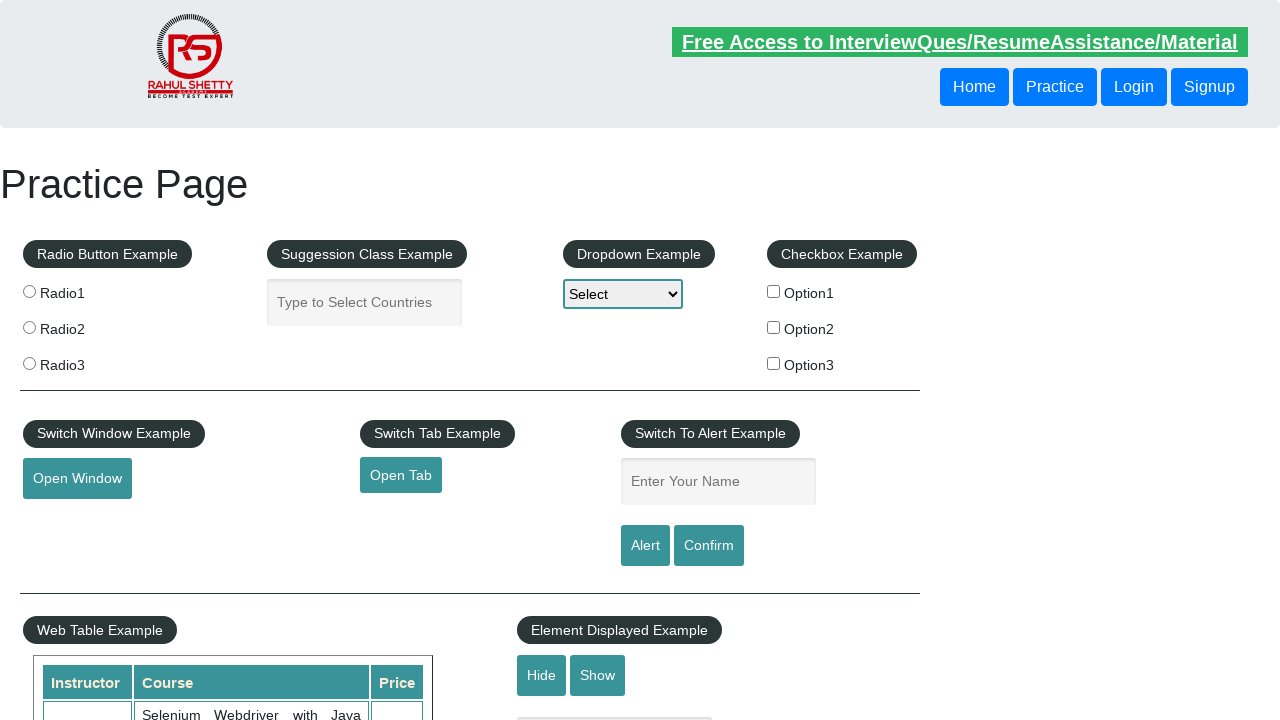